Navigates to Douban's Top 250 movies page and paginates through multiple pages by clicking the "next page" button until reaching the end of the list.

Starting URL: https://movie.douban.com/top250

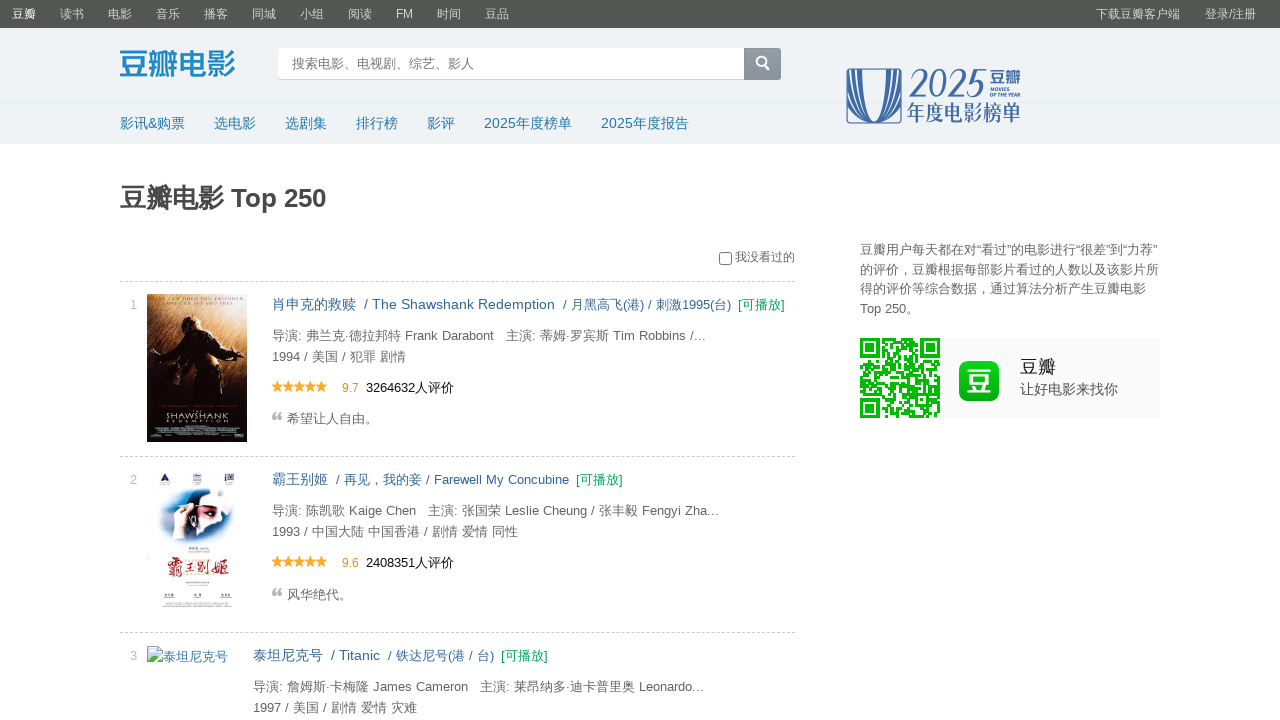

Waited for movie list to load
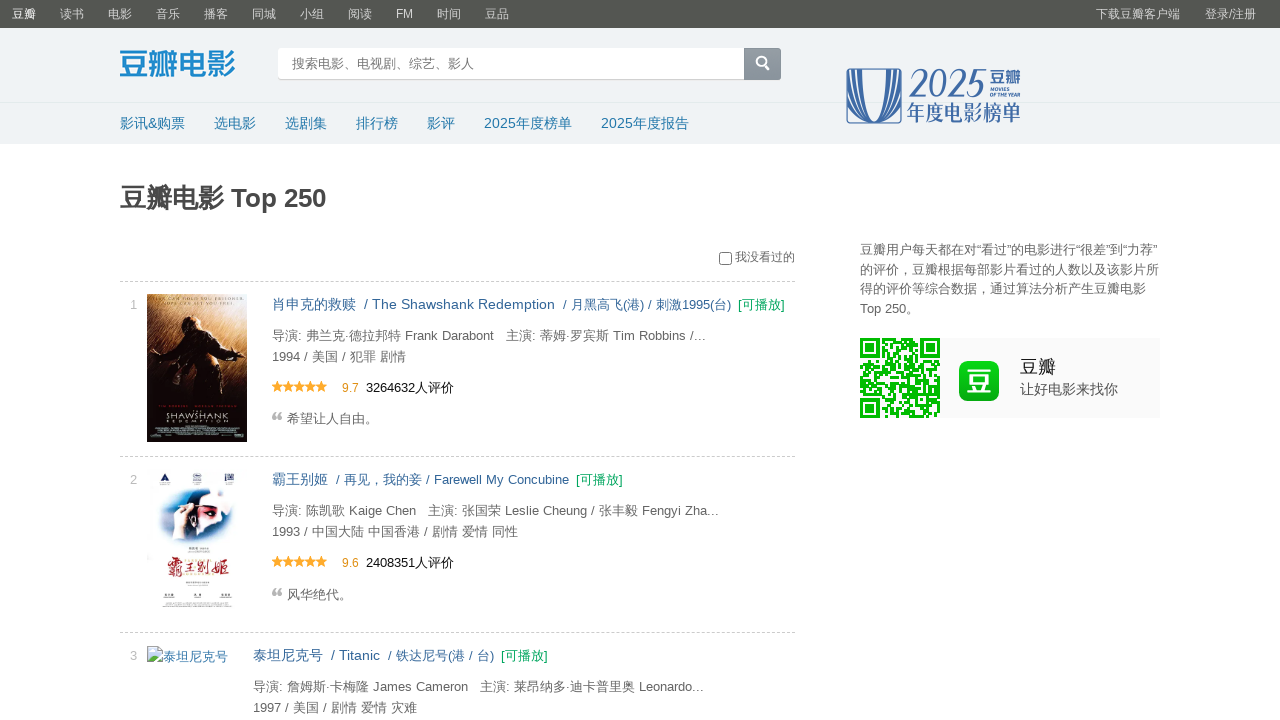

Verified movie title elements are present
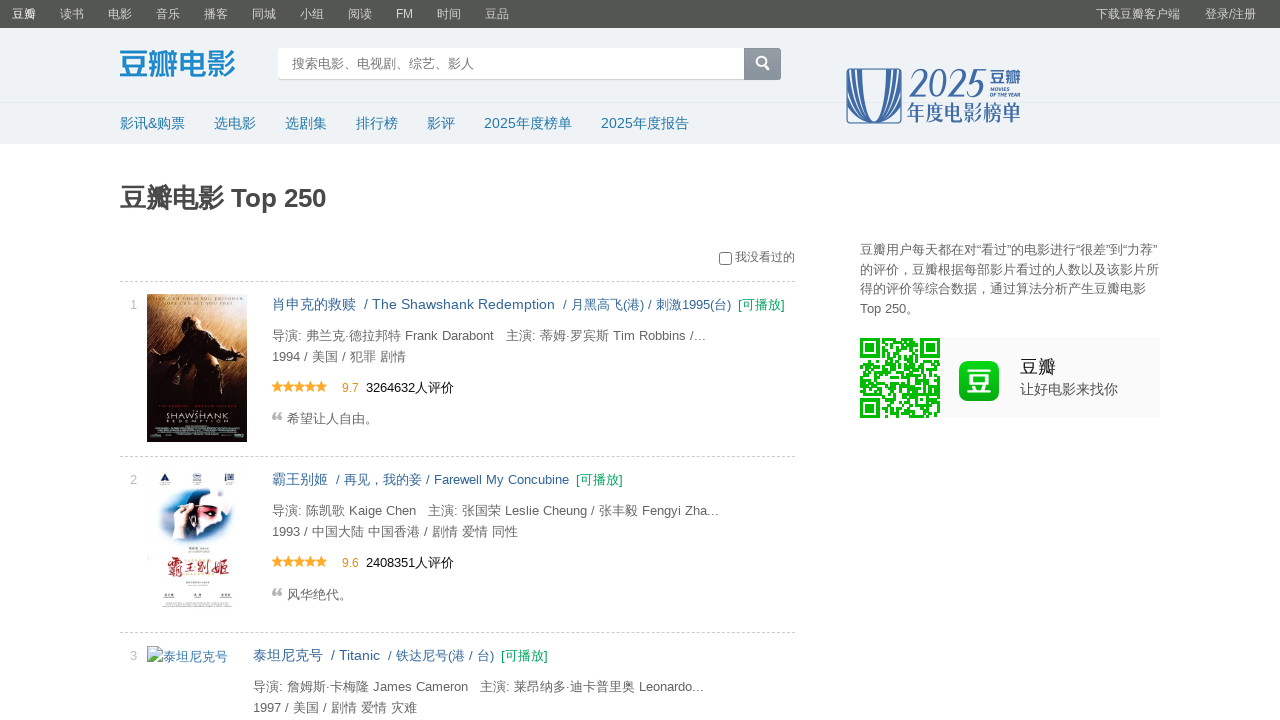

Checked for next page link on page 1
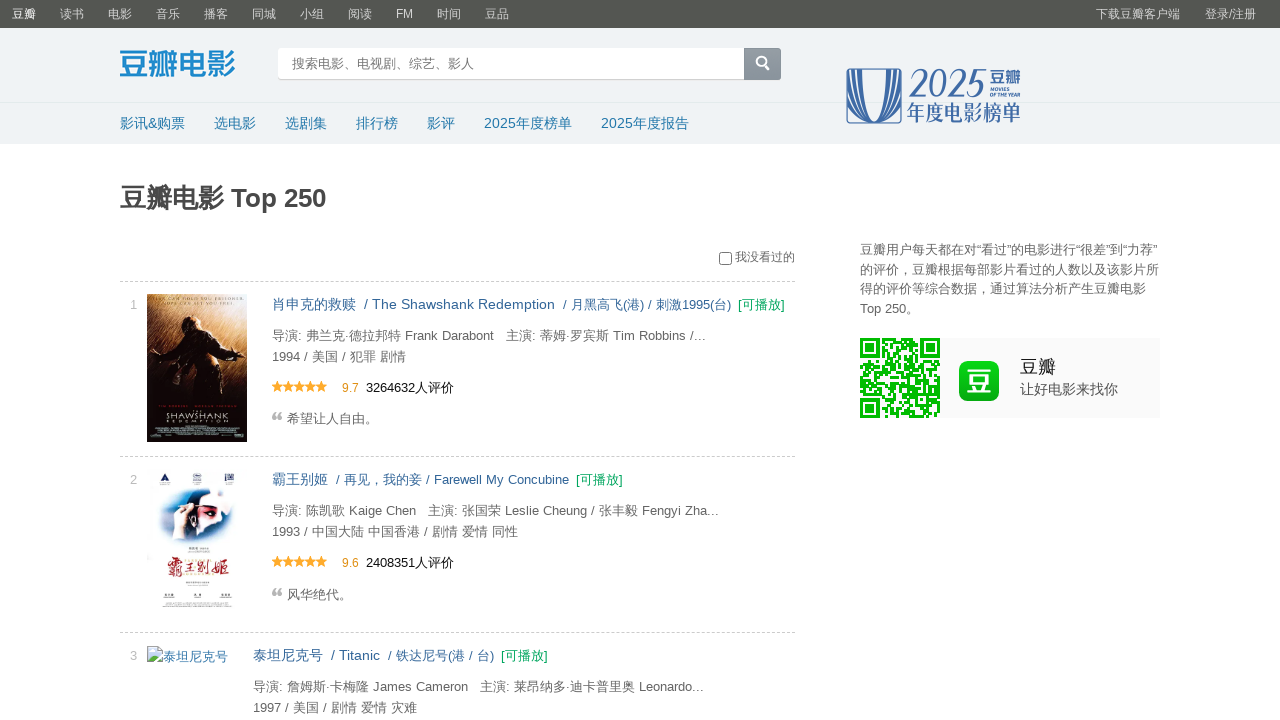

Clicked next page button from page 1 at (578, 615) on internal:role=link[name="后页>"i]
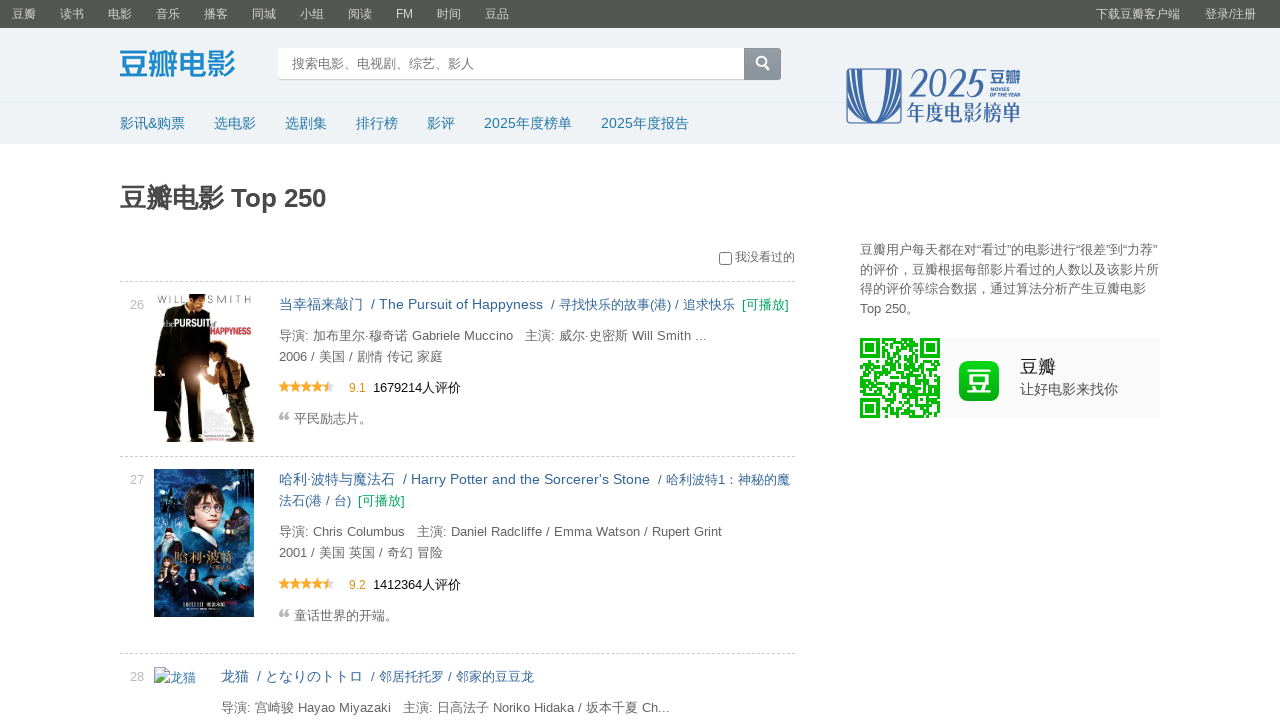

Waited for page 2 content to load
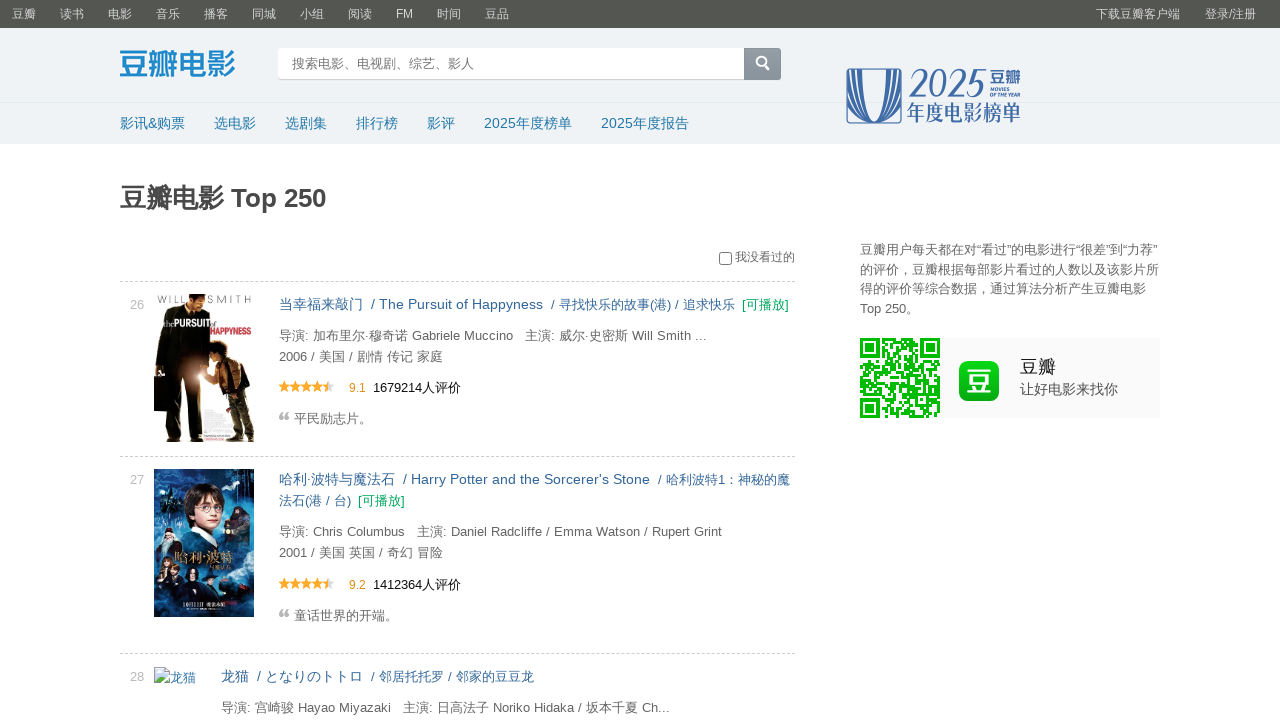

Checked for next page link on page 2
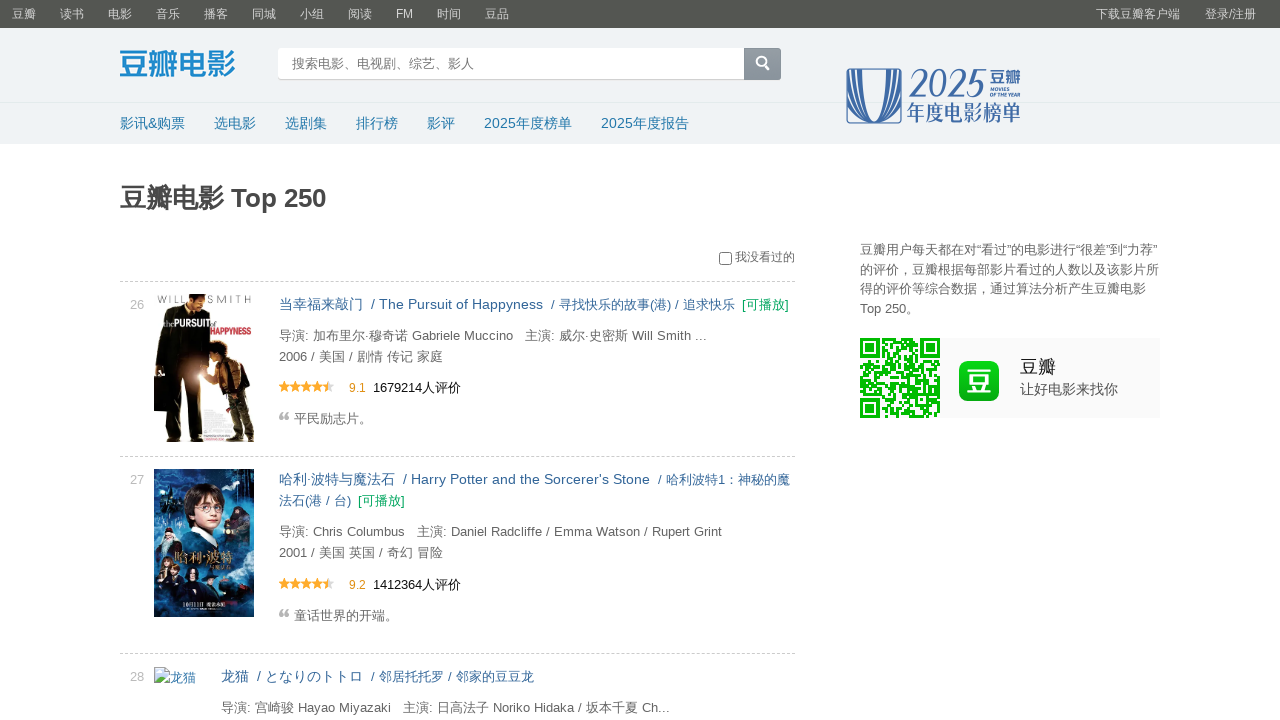

Clicked next page button from page 2 at (578, 615) on internal:role=link[name="后页>"i]
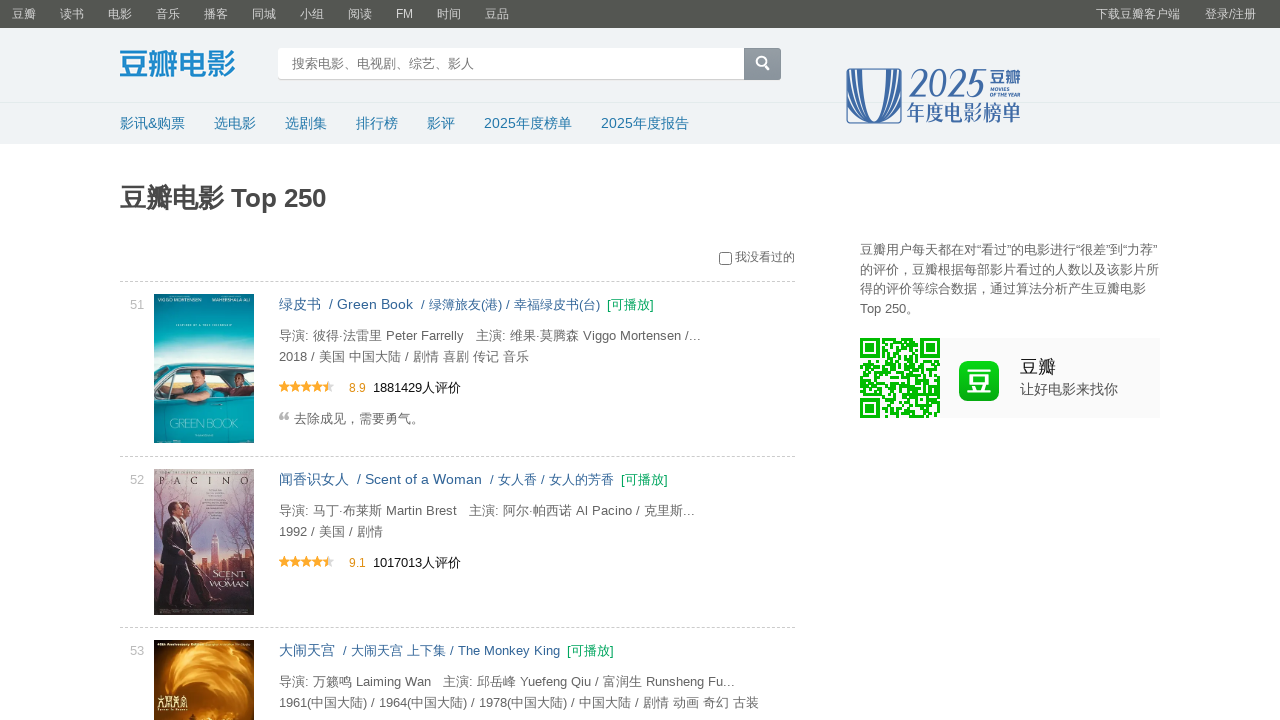

Waited for page 3 content to load
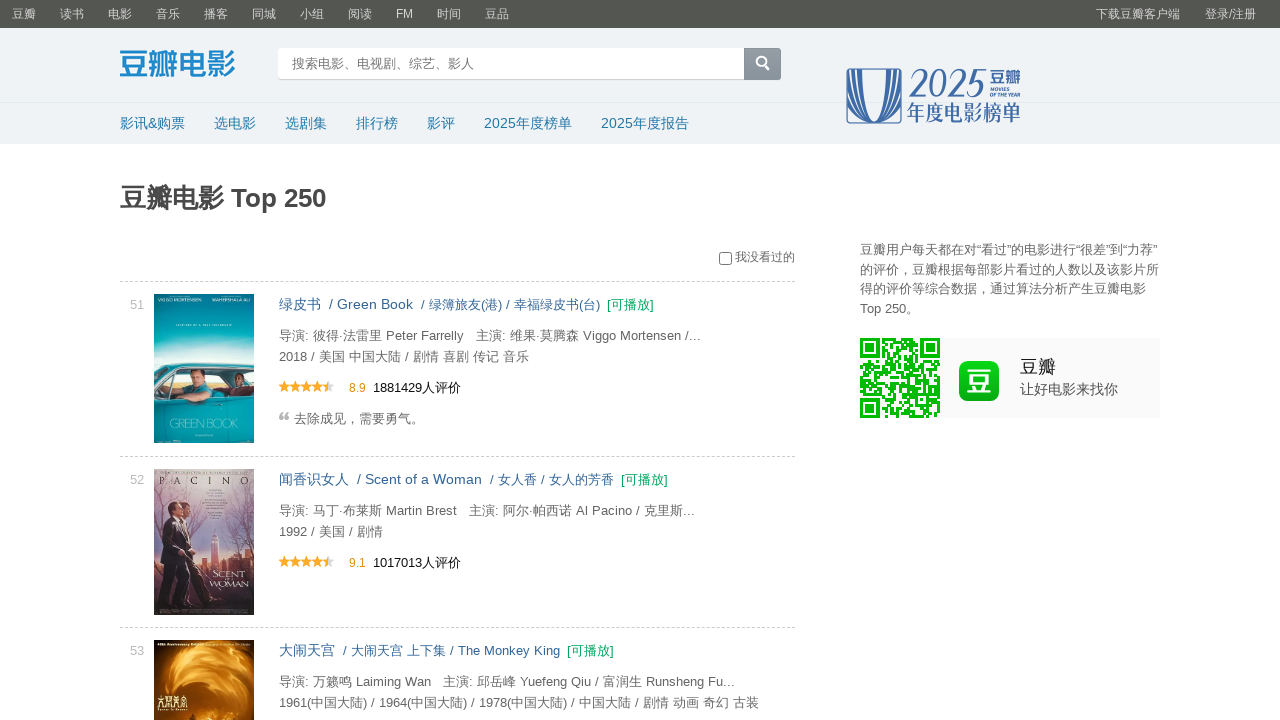

Checked for next page link on page 3
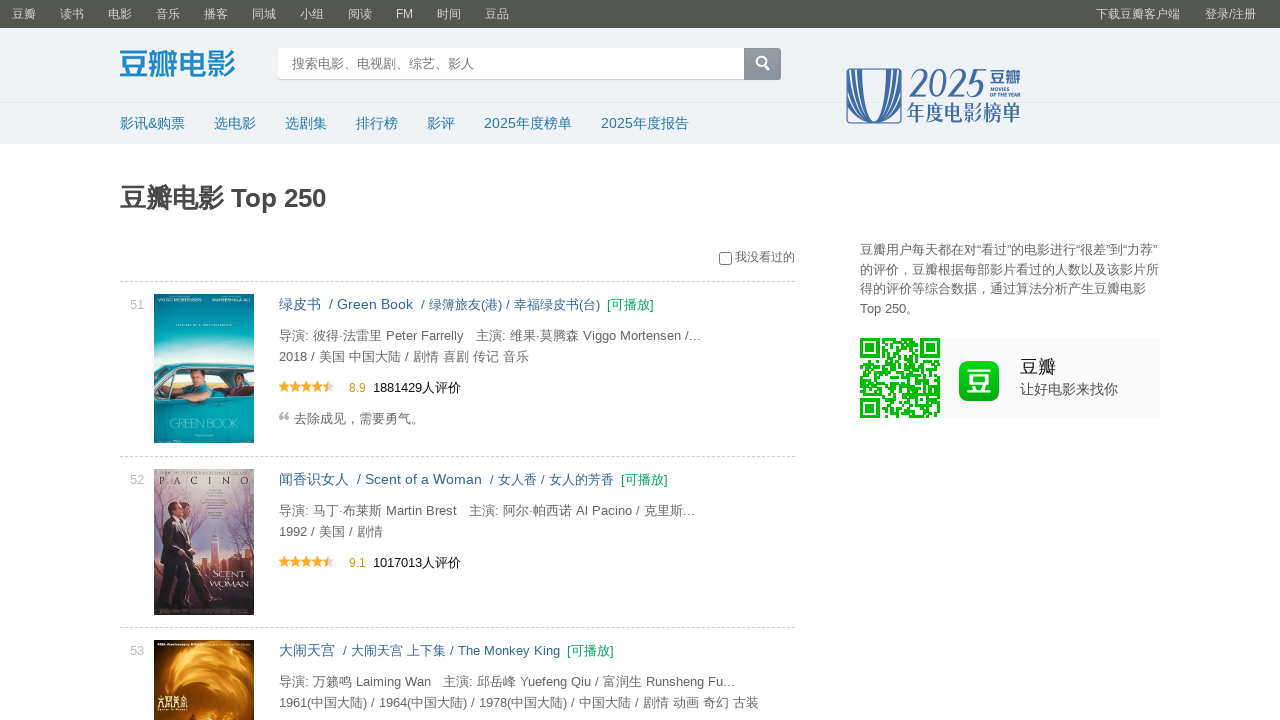

Clicked next page button from page 3 at (578, 615) on internal:role=link[name="后页>"i]
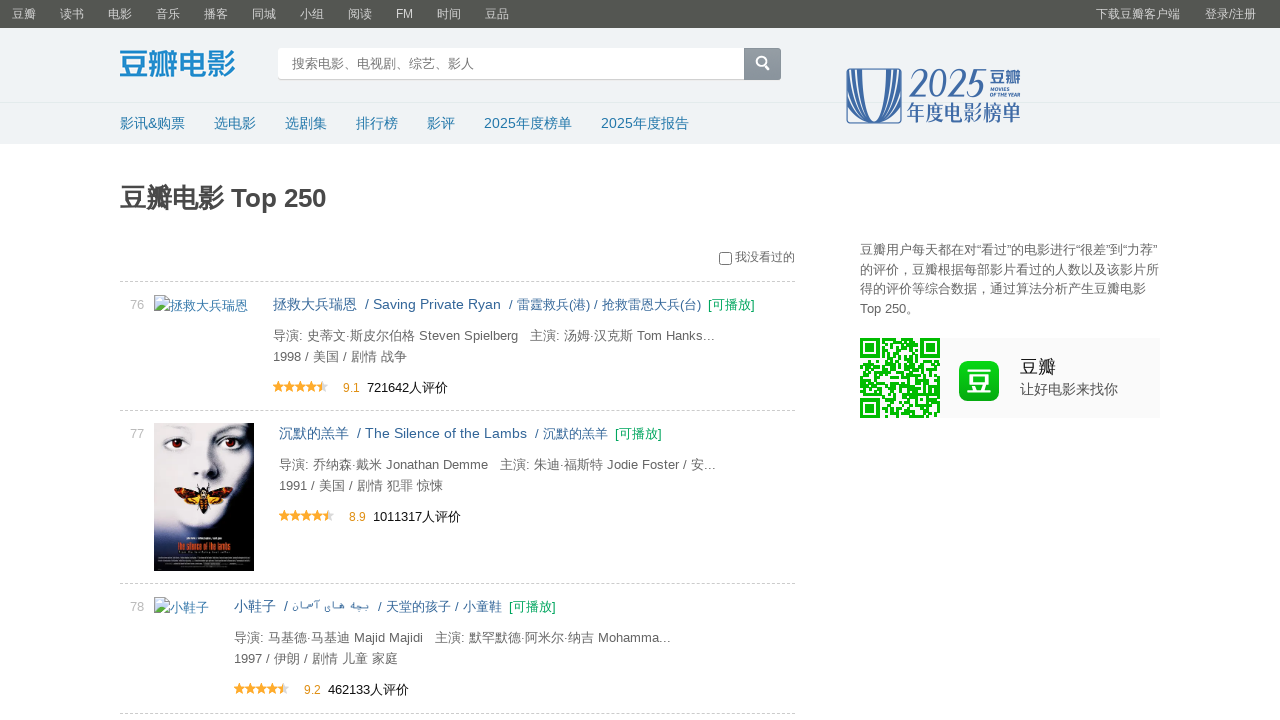

Waited for page 4 content to load
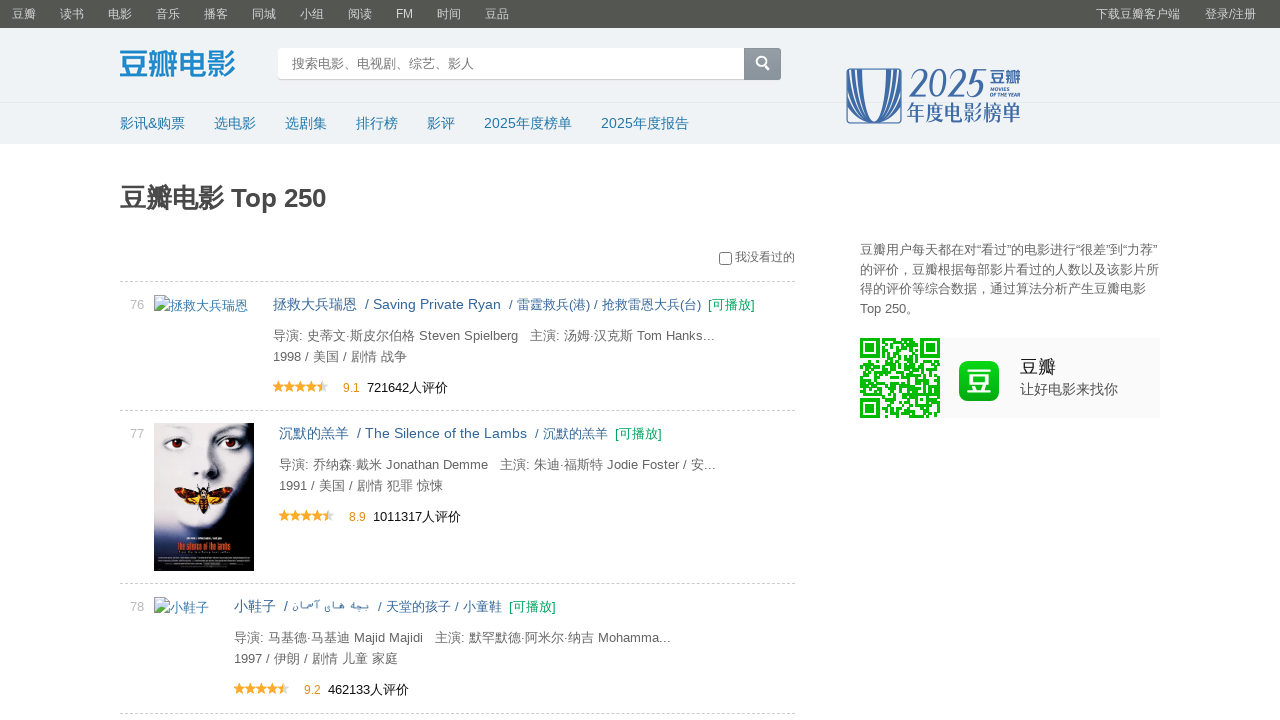

Checked for next page link on page 4
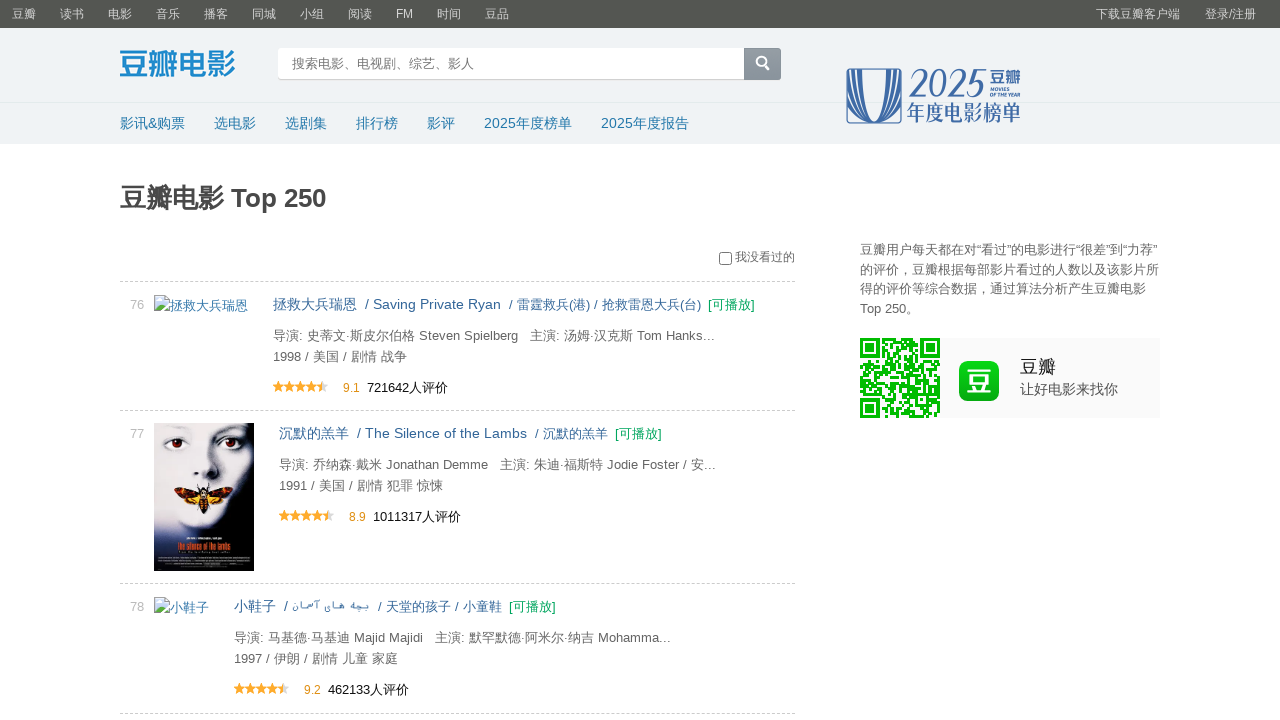

Clicked next page button from page 4 at (578, 615) on internal:role=link[name="后页>"i]
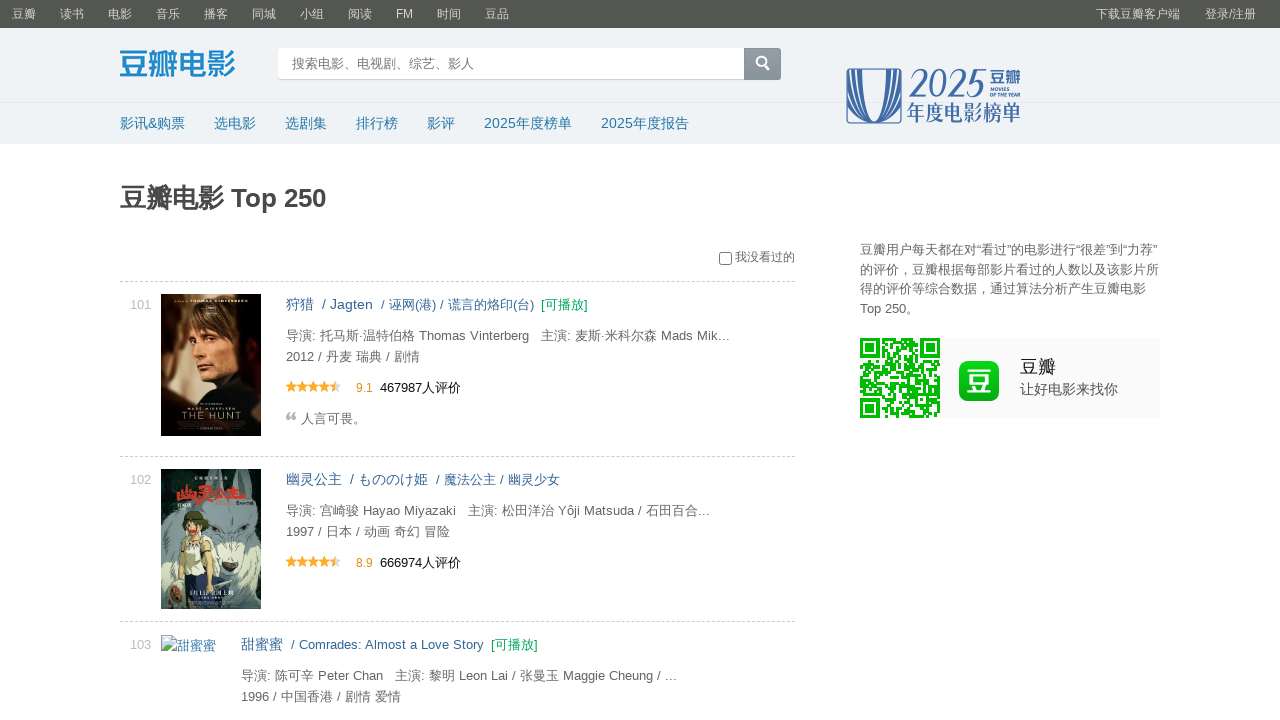

Waited for page 5 content to load
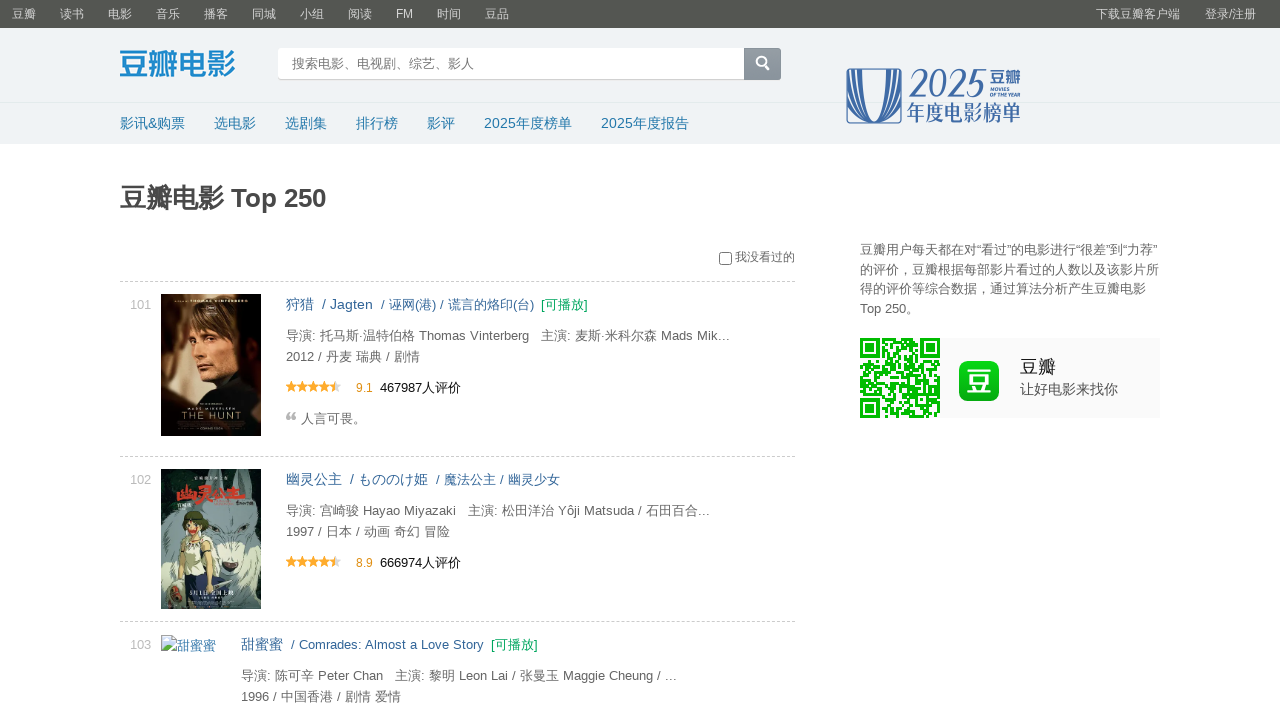

Checked for next page link on page 5
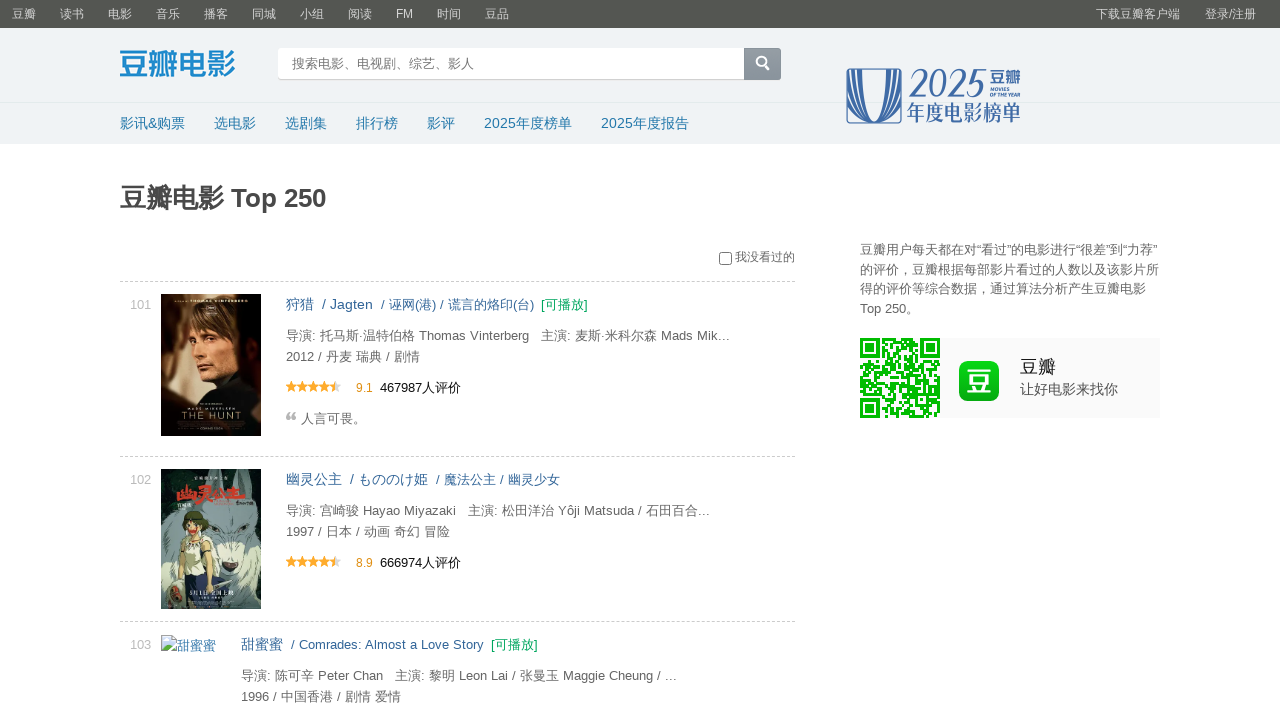

Clicked next page button from page 5 at (578, 615) on internal:role=link[name="后页>"i]
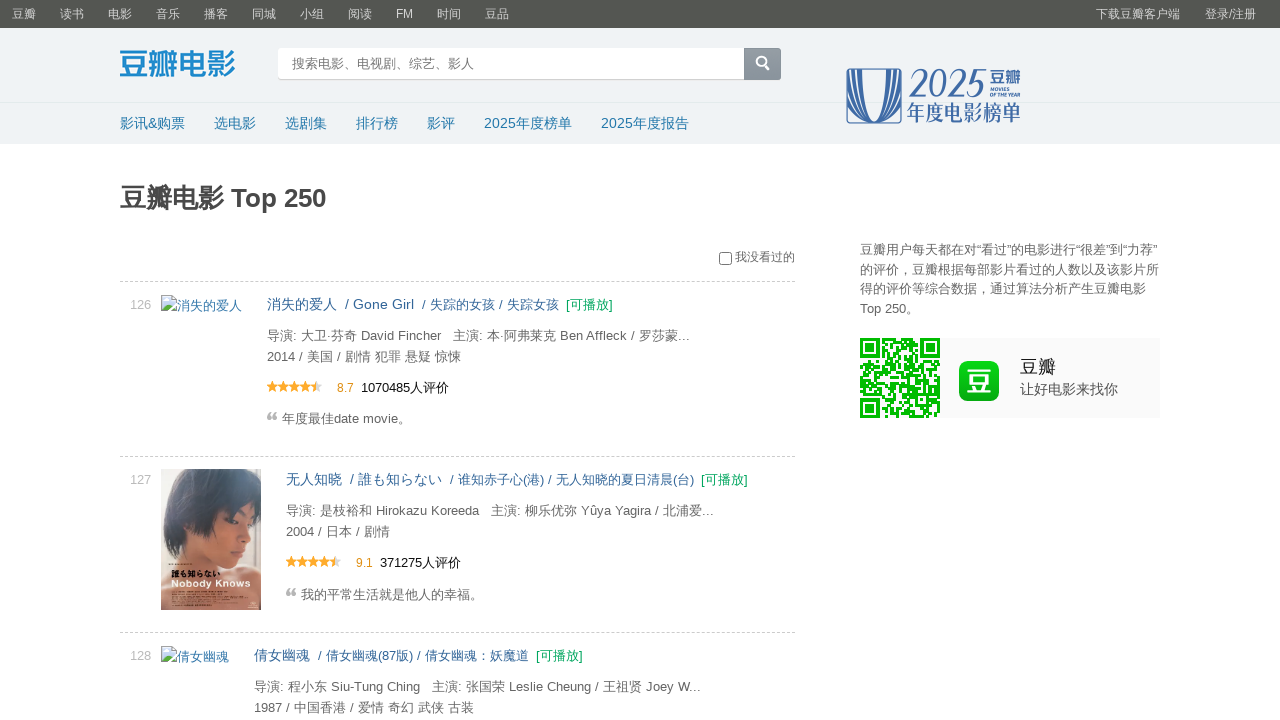

Waited for page 6 content to load
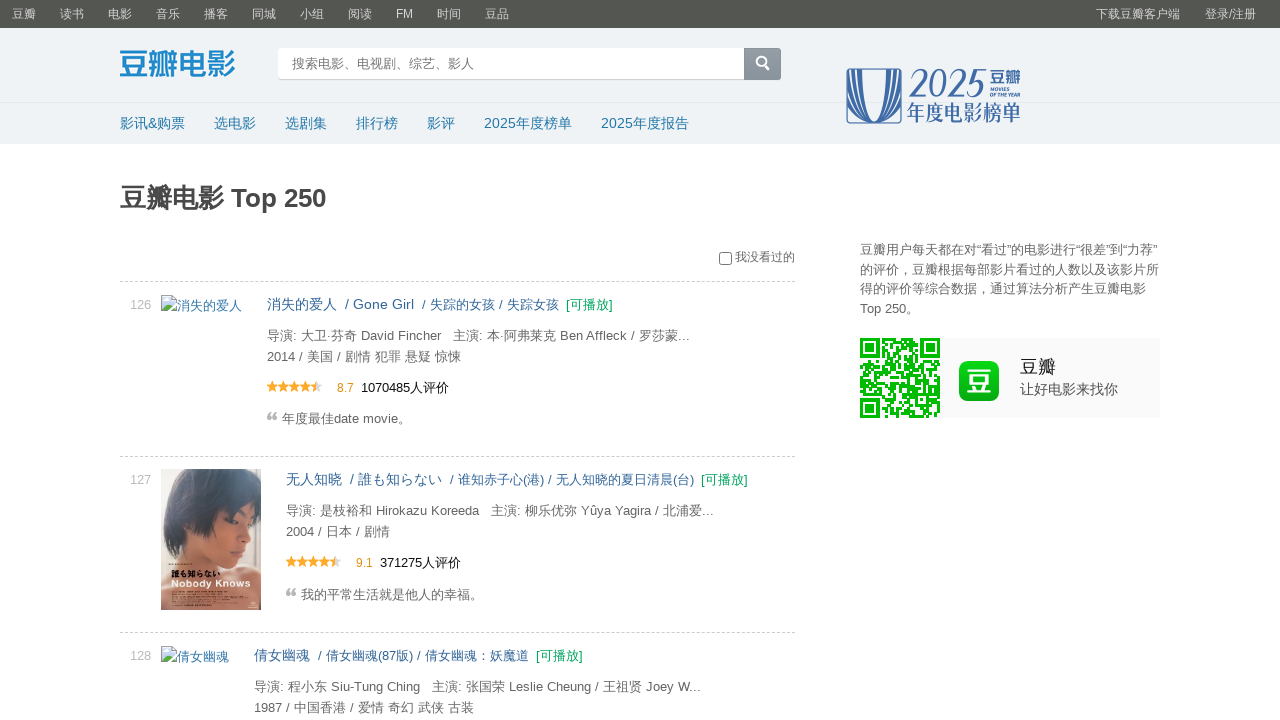

Checked for next page link on page 6
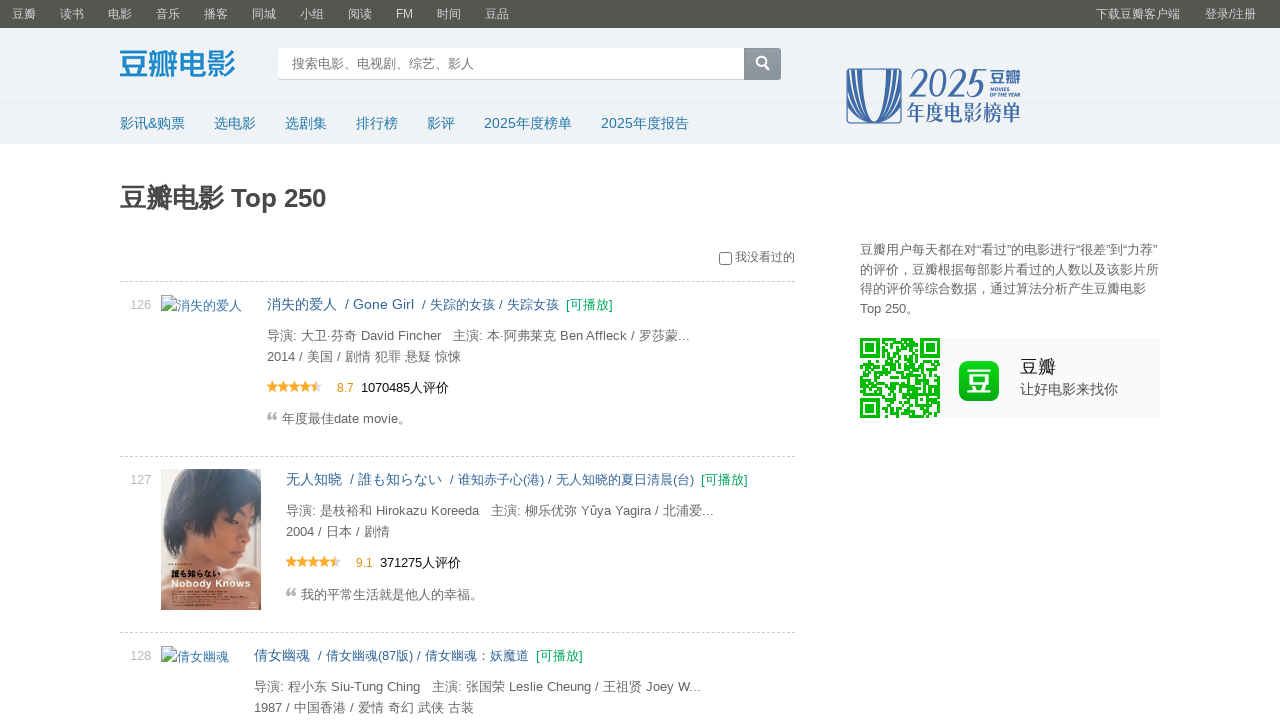

Clicked next page button from page 6 at (578, 615) on internal:role=link[name="后页>"i]
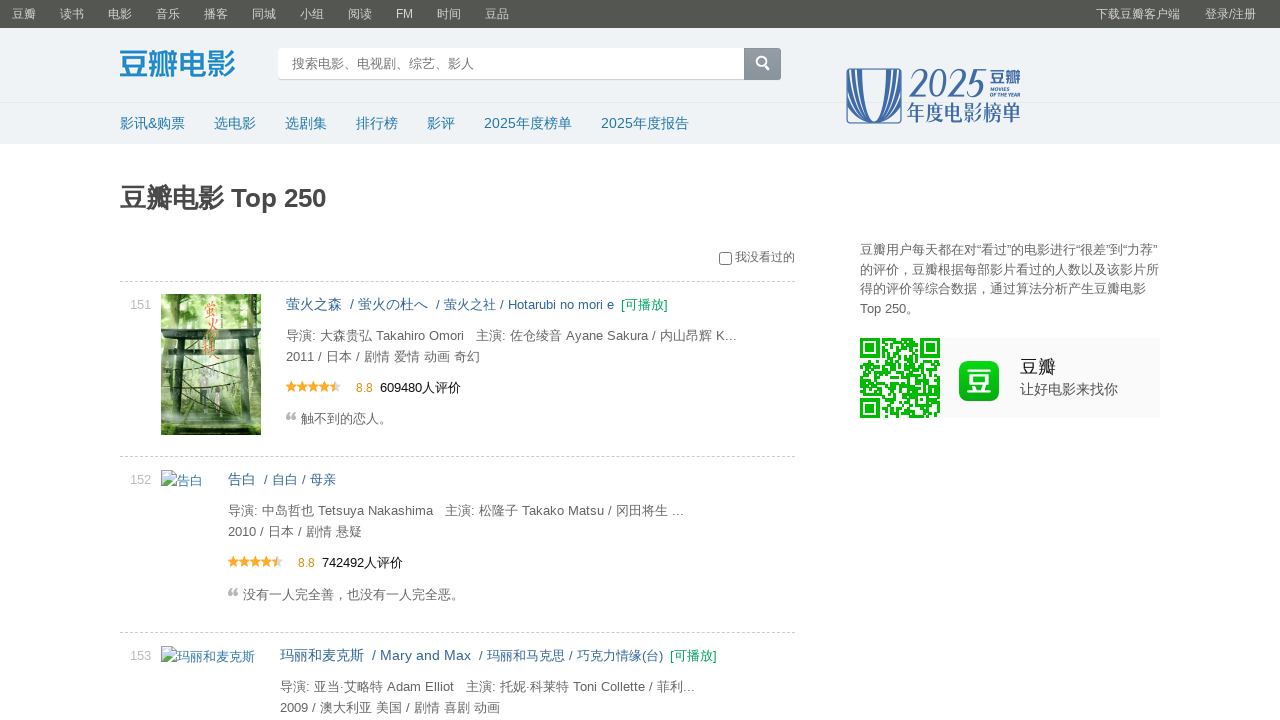

Waited for page 7 content to load
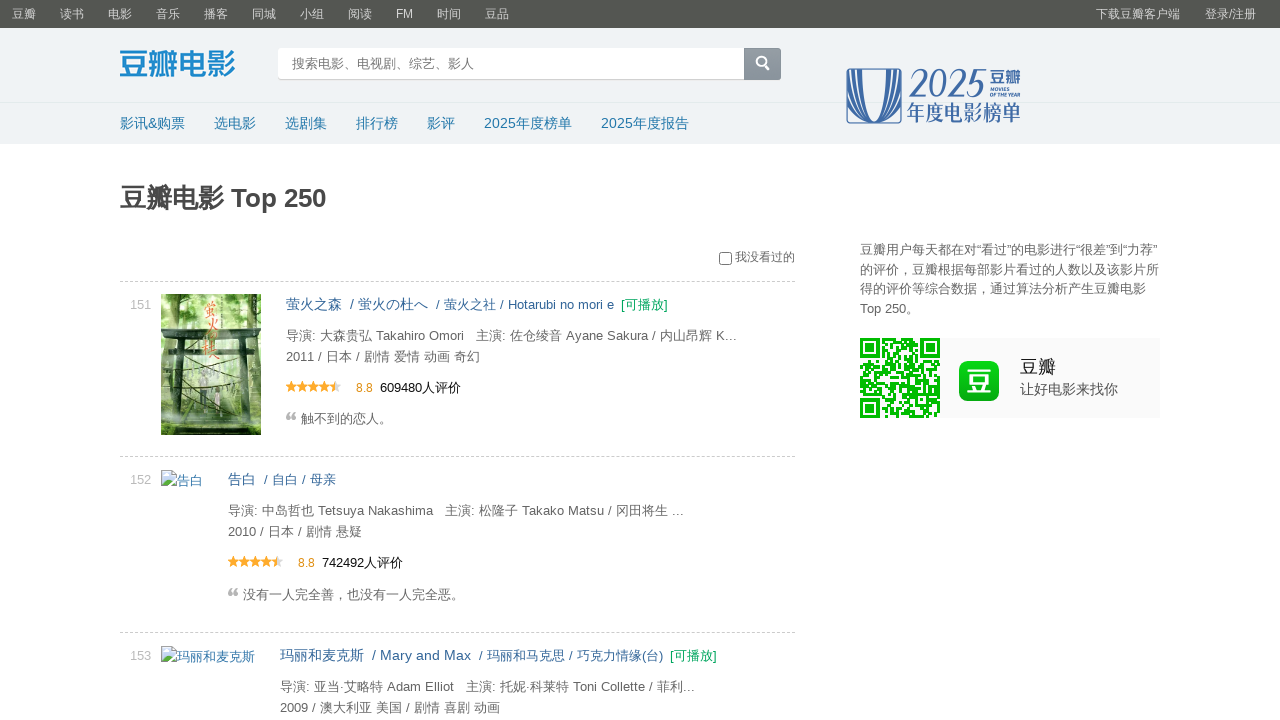

Checked for next page link on page 7
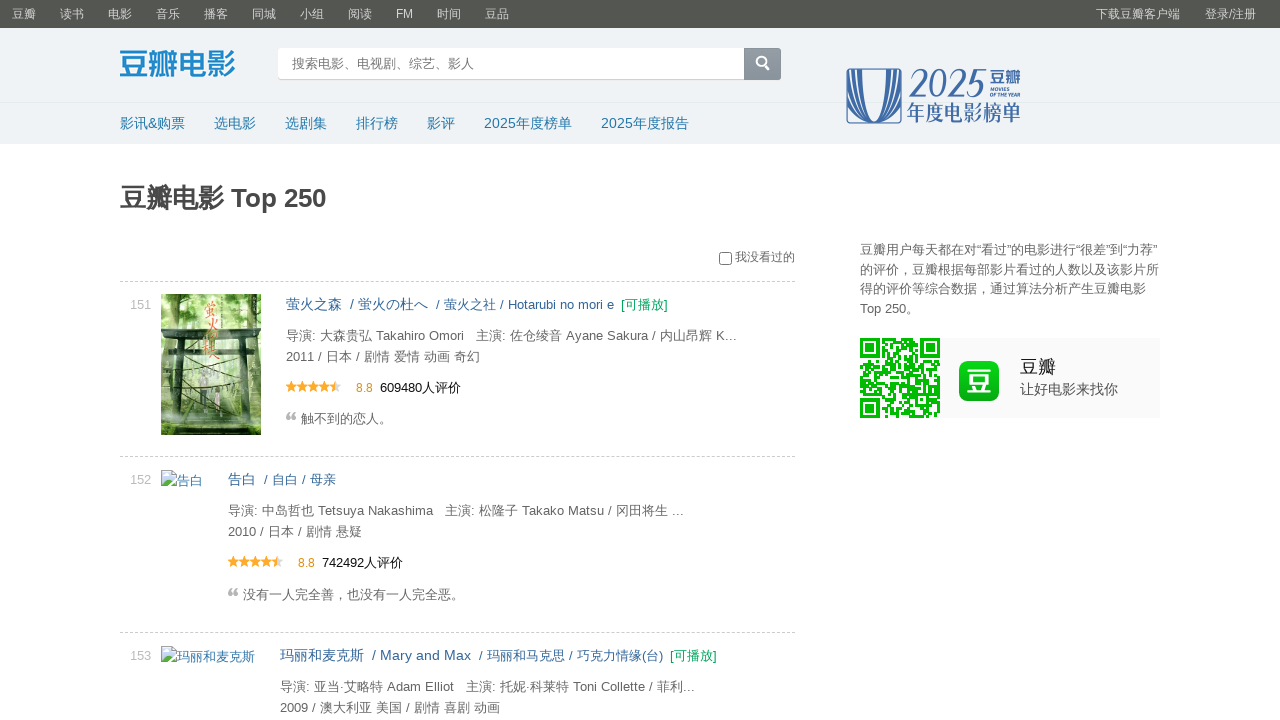

Clicked next page button from page 7 at (578, 615) on internal:role=link[name="后页>"i]
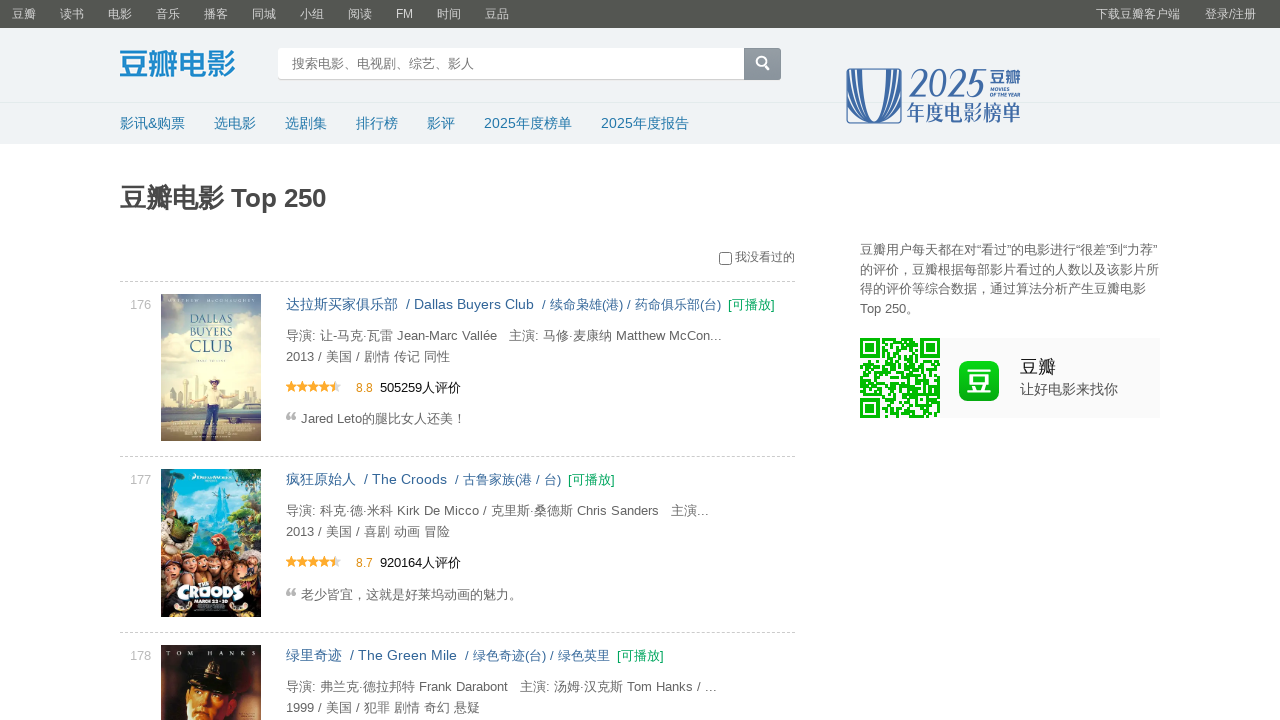

Waited for page 8 content to load
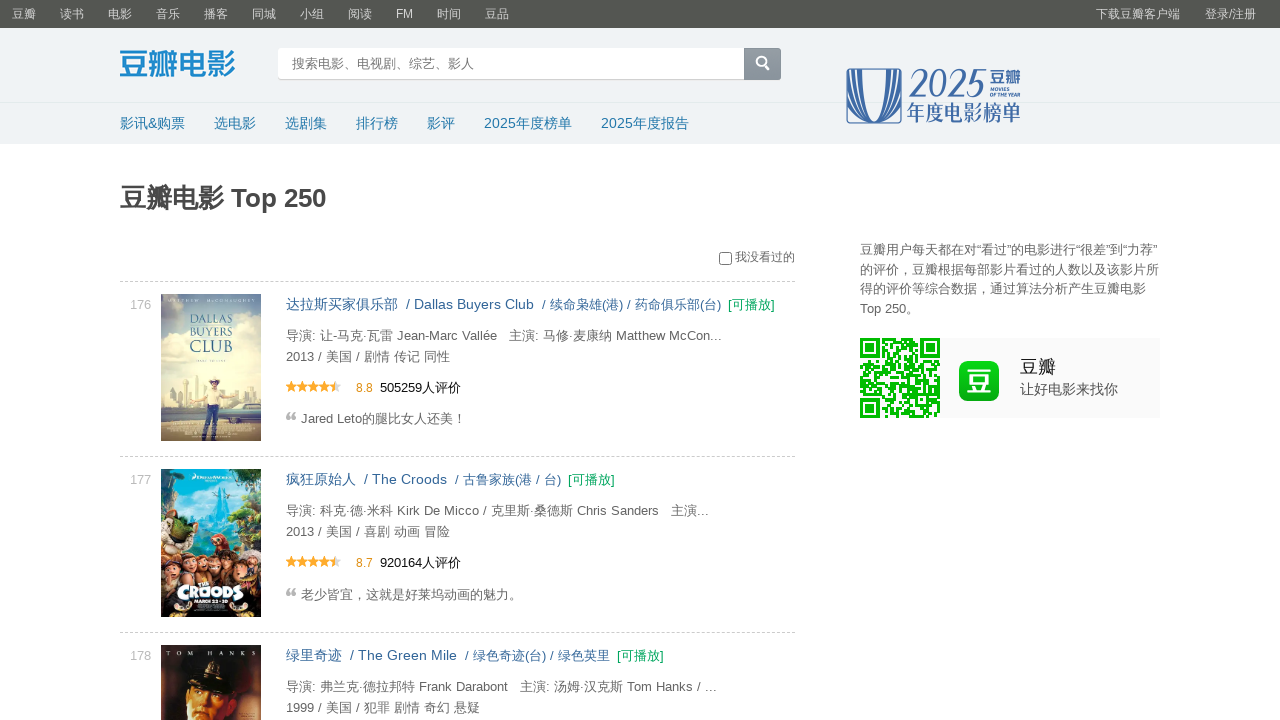

Checked for next page link on page 8
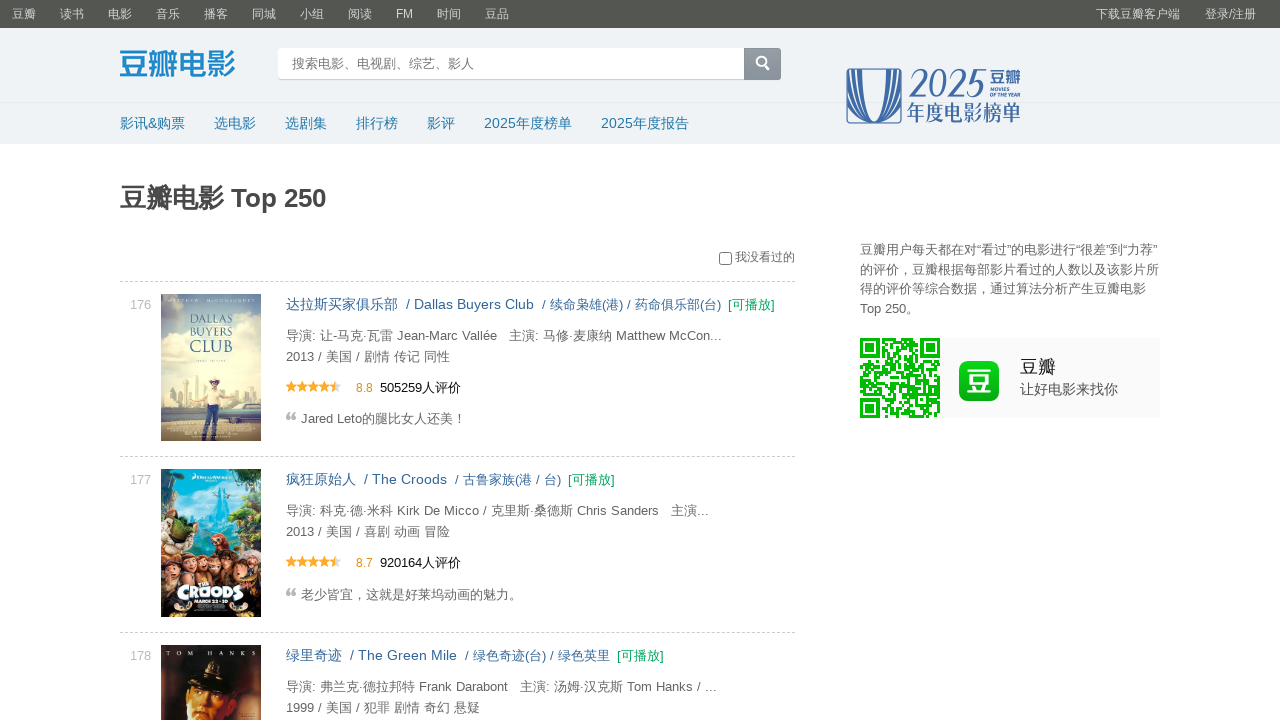

Clicked next page button from page 8 at (578, 615) on internal:role=link[name="后页>"i]
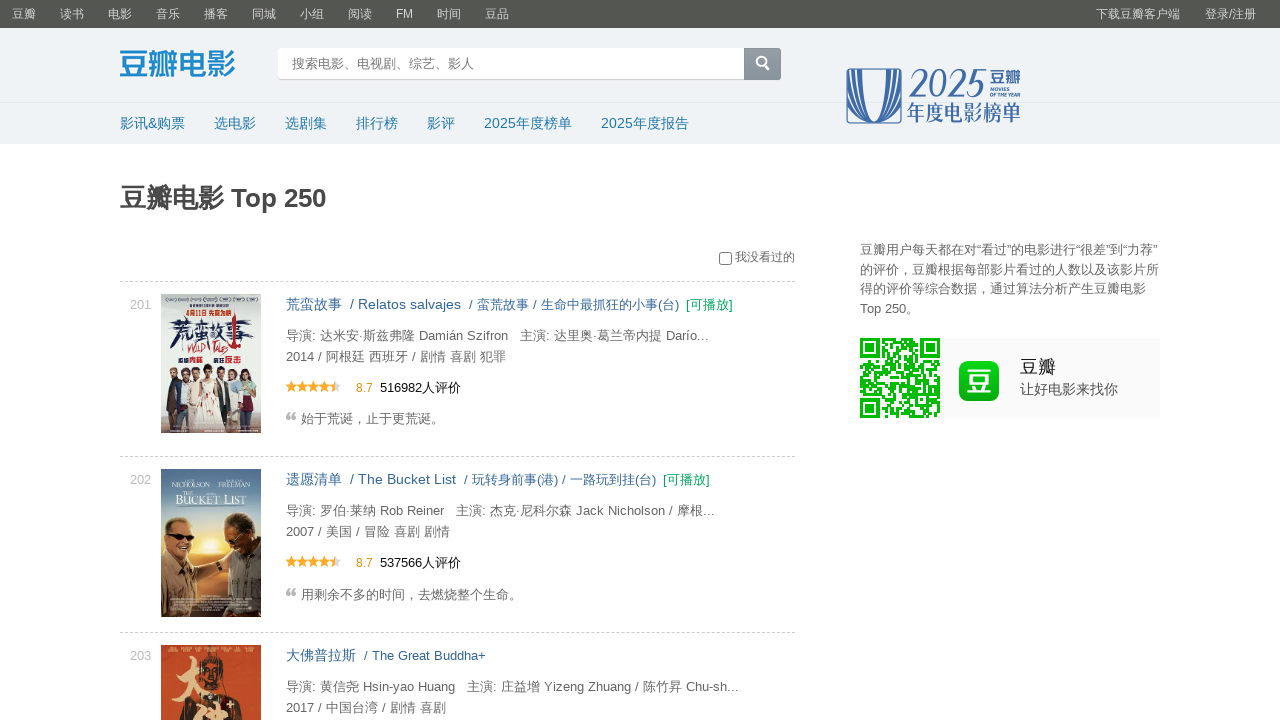

Waited for page 9 content to load
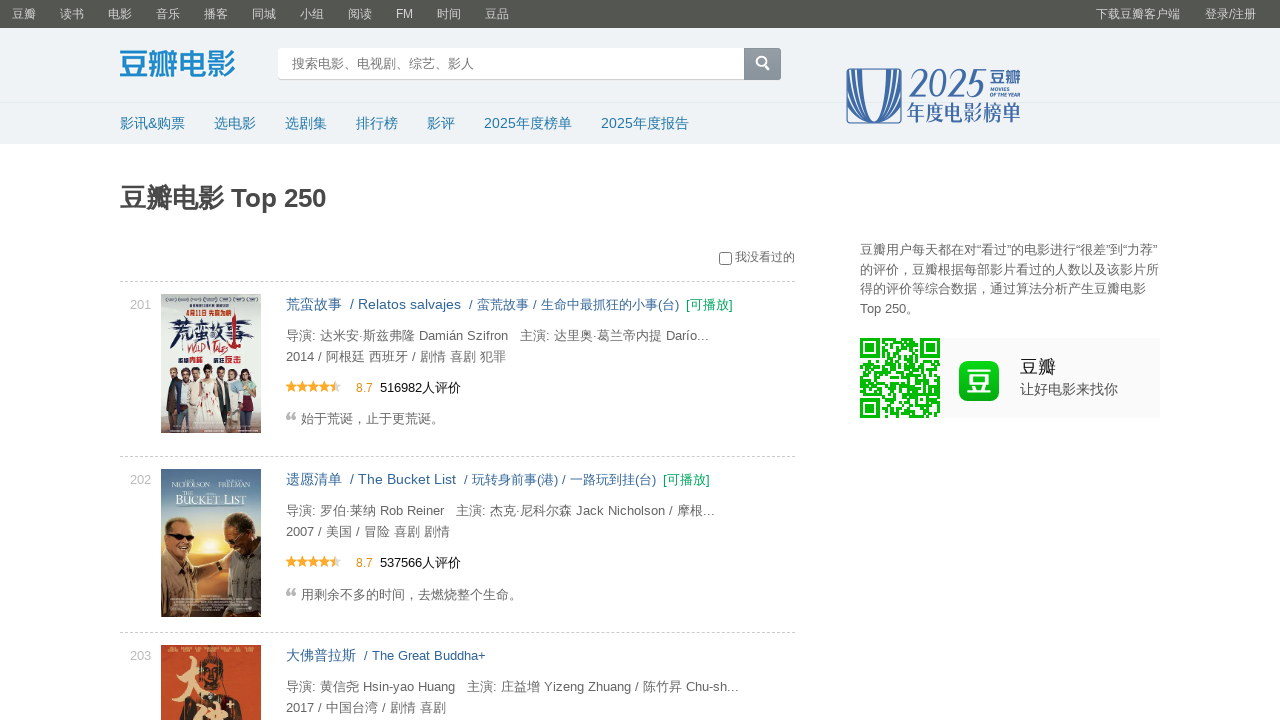

Checked for next page link on page 9
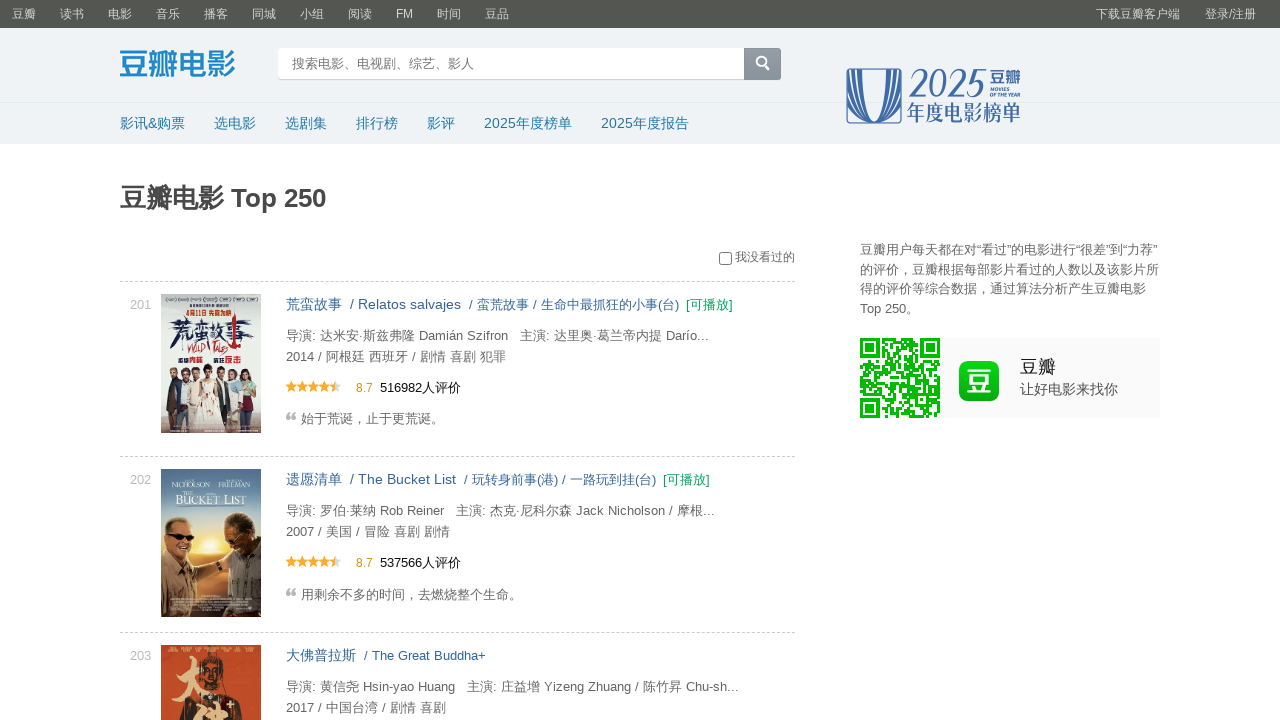

Clicked next page button from page 9 at (578, 615) on internal:role=link[name="后页>"i]
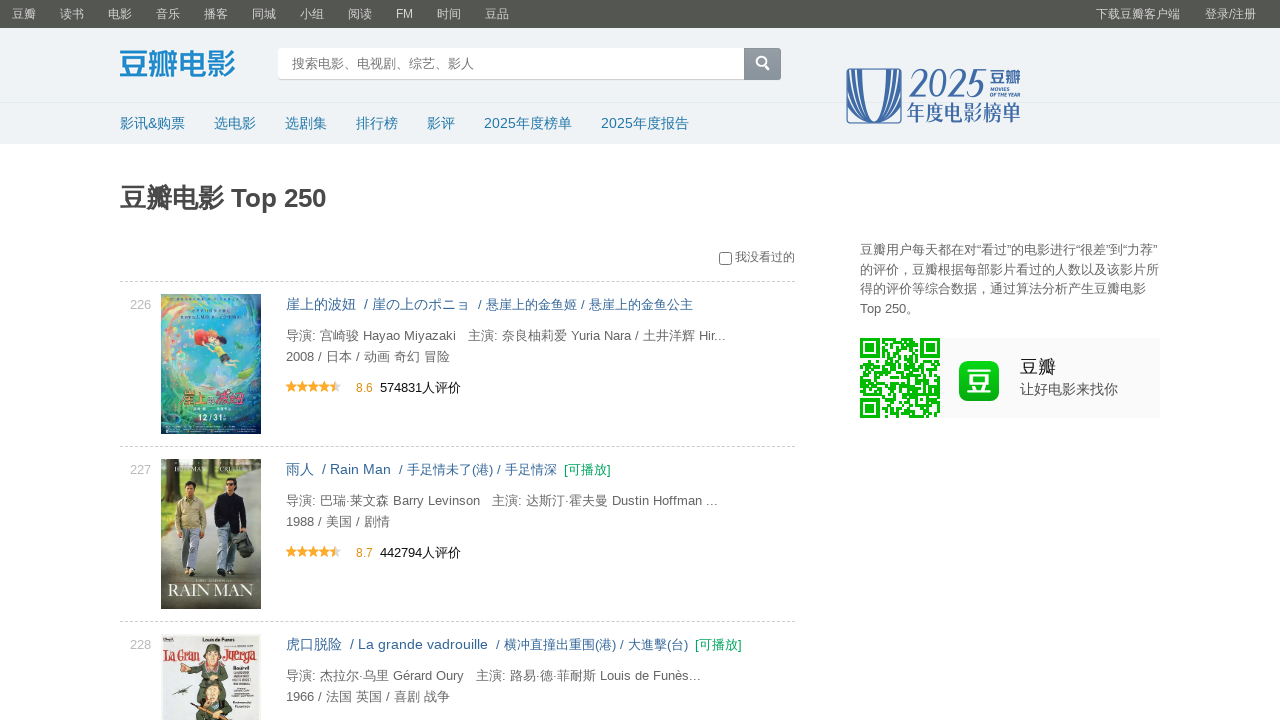

Waited for page 10 content to load
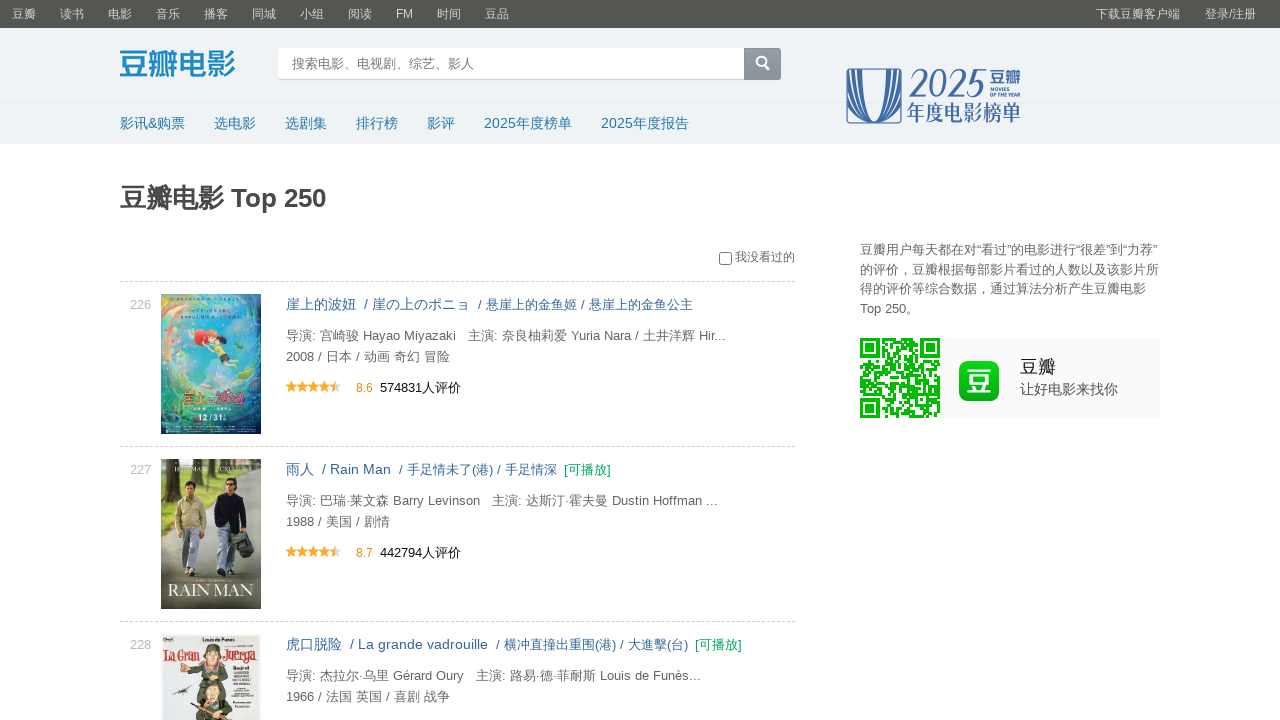

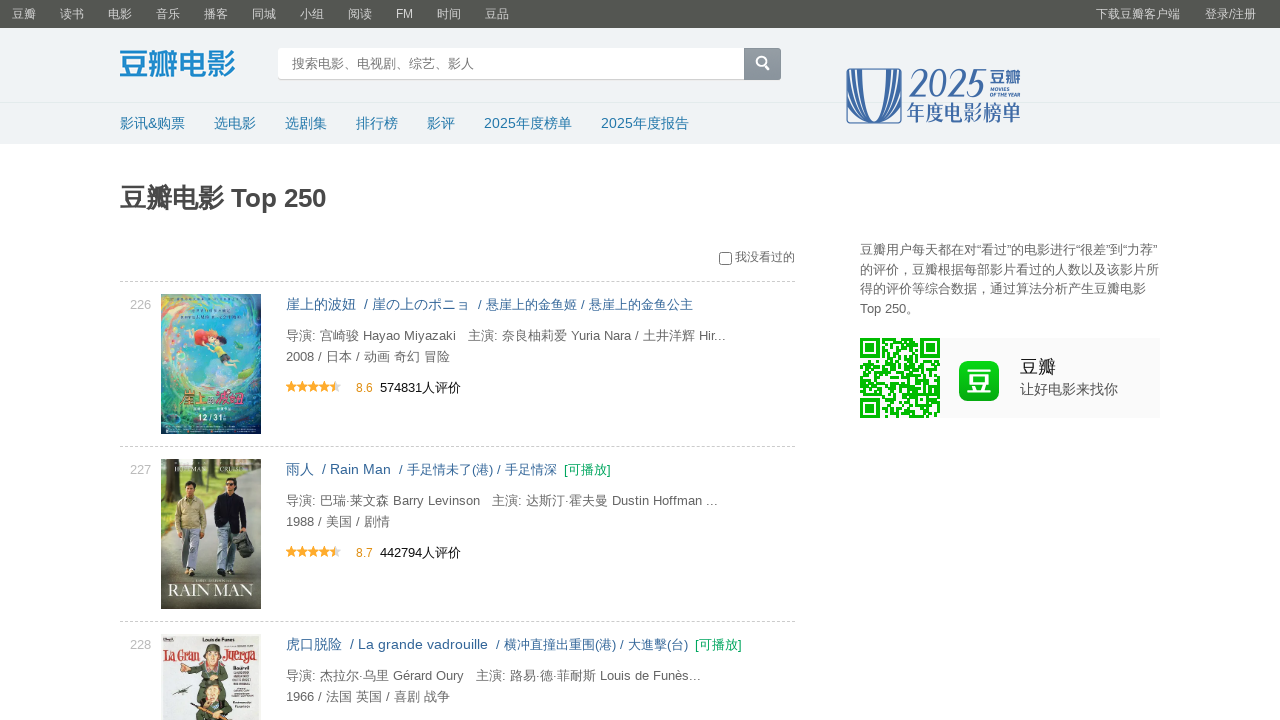